Fills out a registration form with user details including name, address, contact information, hobbies, skills, languages, and country selection

Starting URL: http://demo.automationtesting.in/Register.html

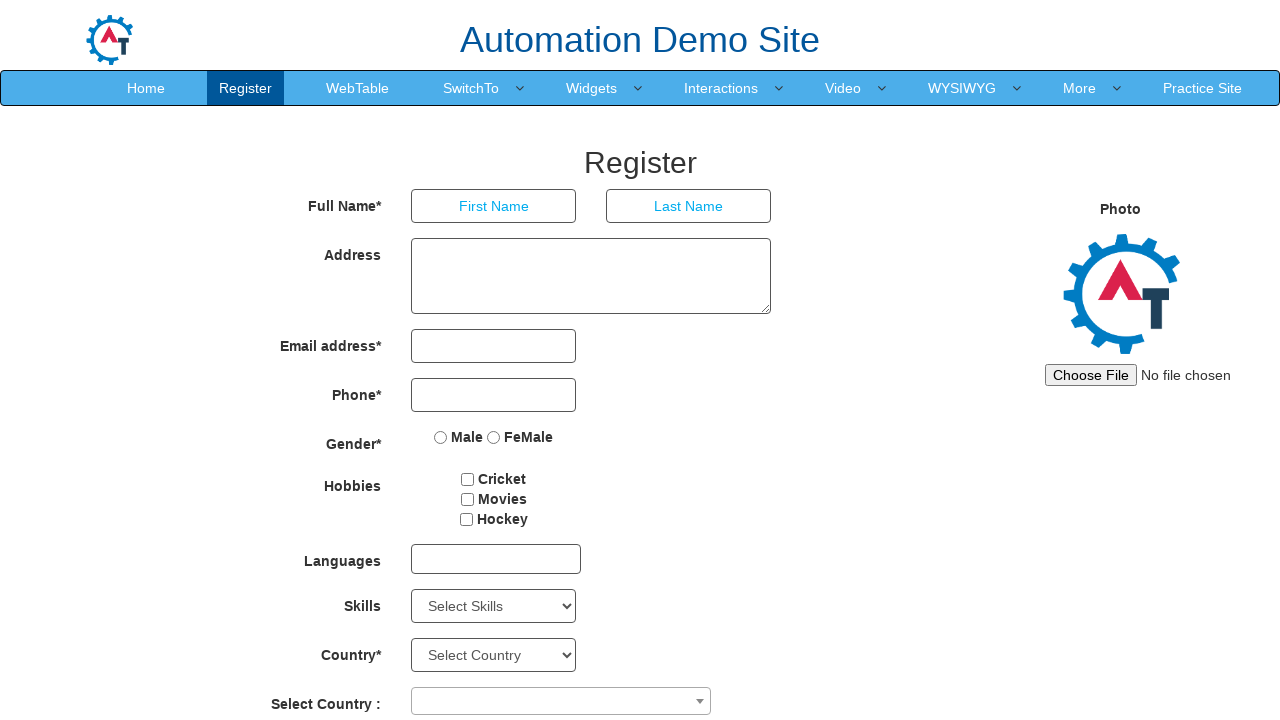

Filled first name field with 'Dinesh' on (//input[@type='text'])[1]
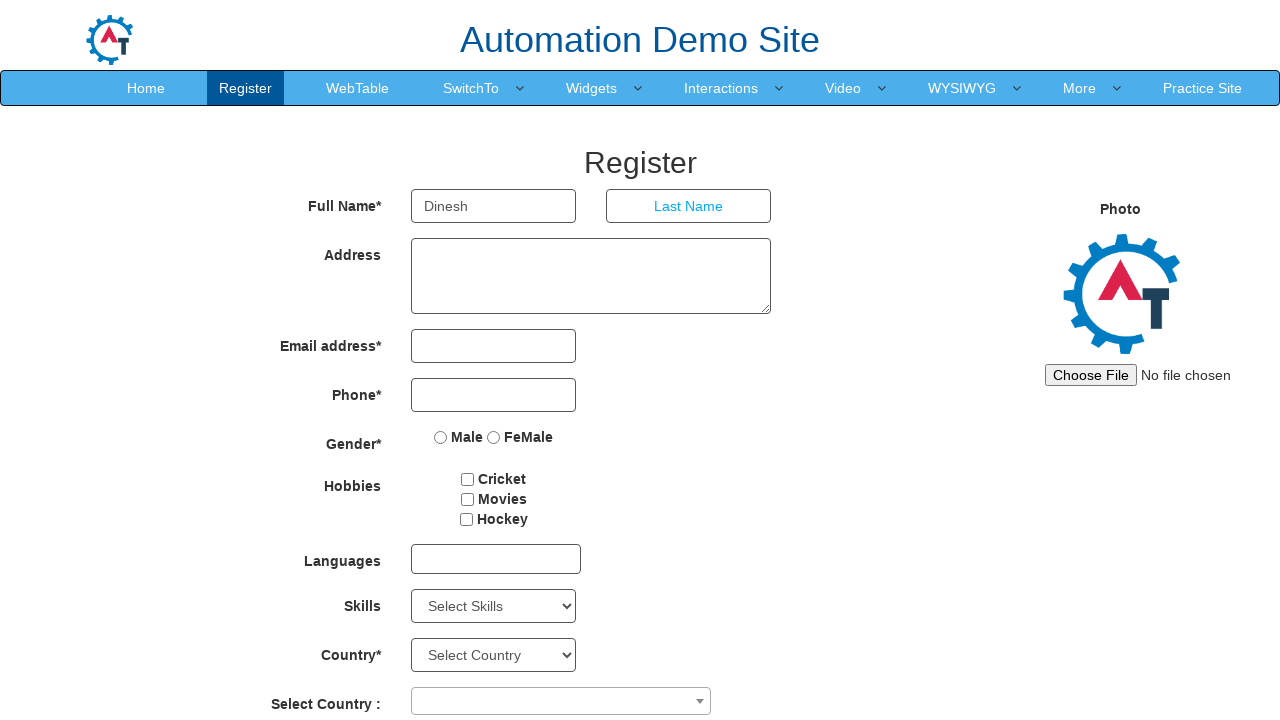

Filled last name field with 'karthick' on (//input[@type='text'])[2]
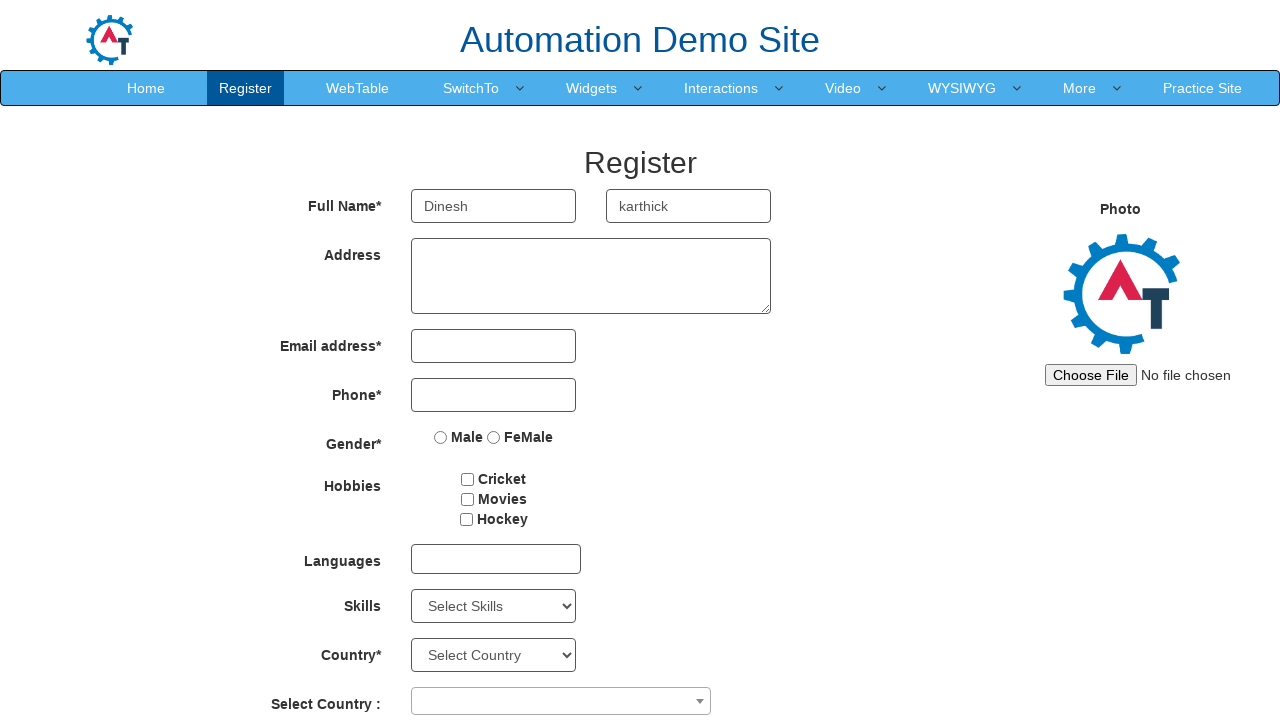

Filled address field with 'kamarajar west,sivagiri' on //textarea[@rows='3']
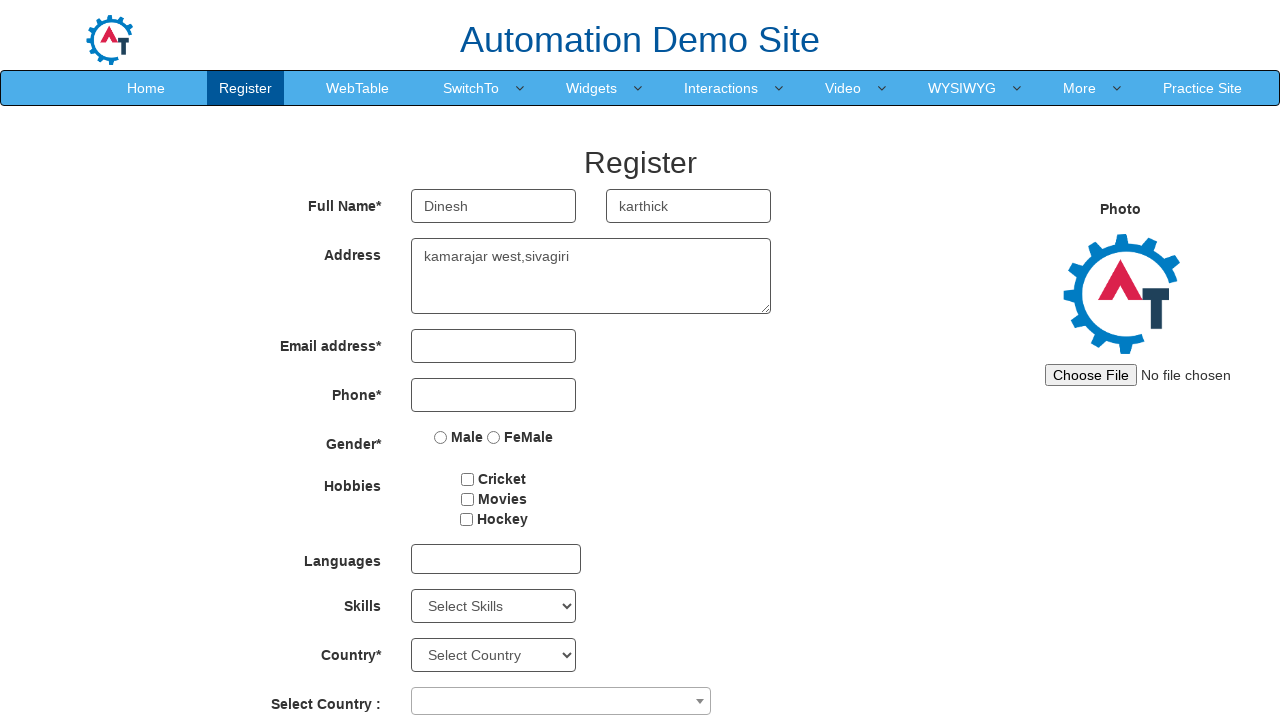

Filled email field with 'dkarthicksdk555@example.com' on //input[@type='email']
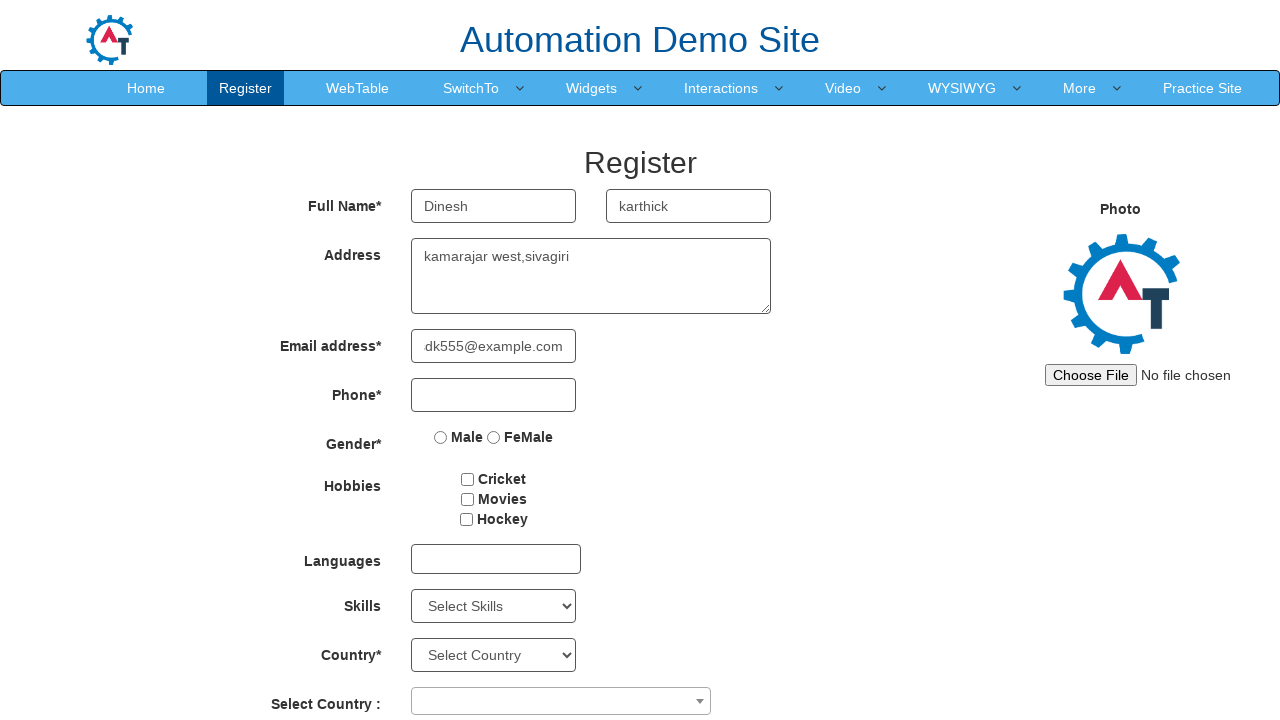

Filled phone number field with '8012862686' on //input[@type='tel']
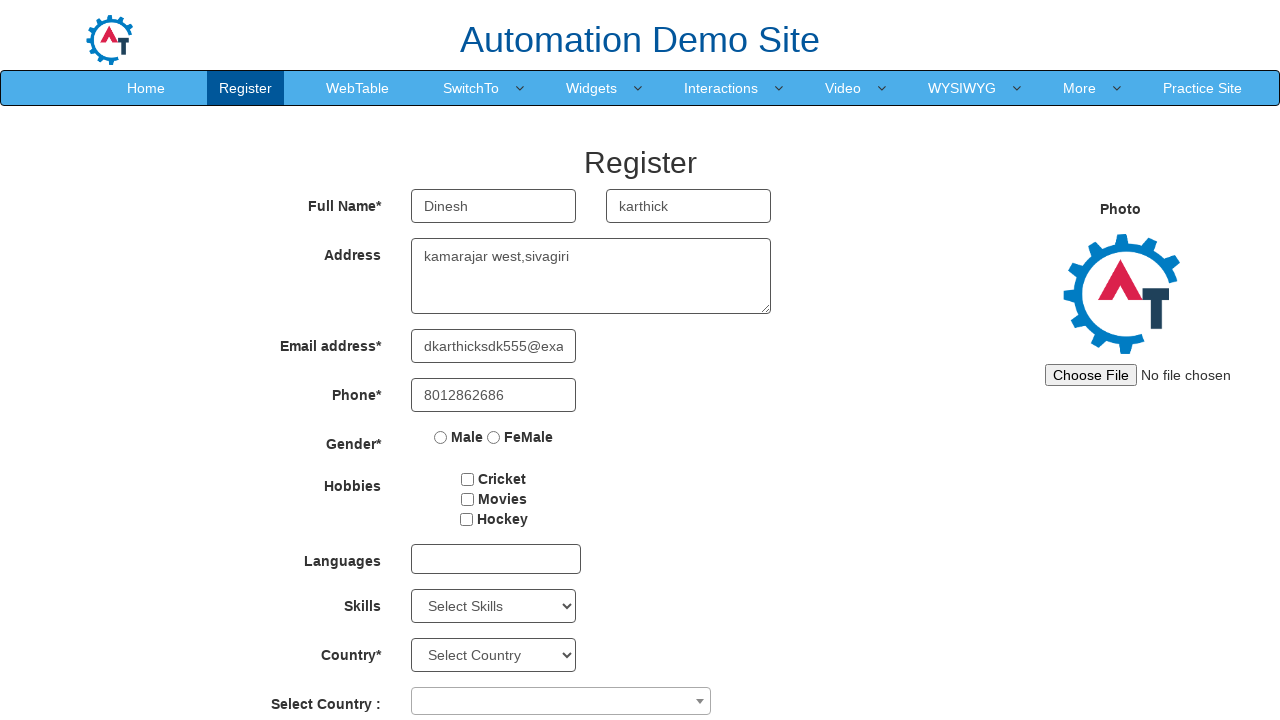

Selected gender radio button at (441, 437) on (//input[@type='radio'])[1]
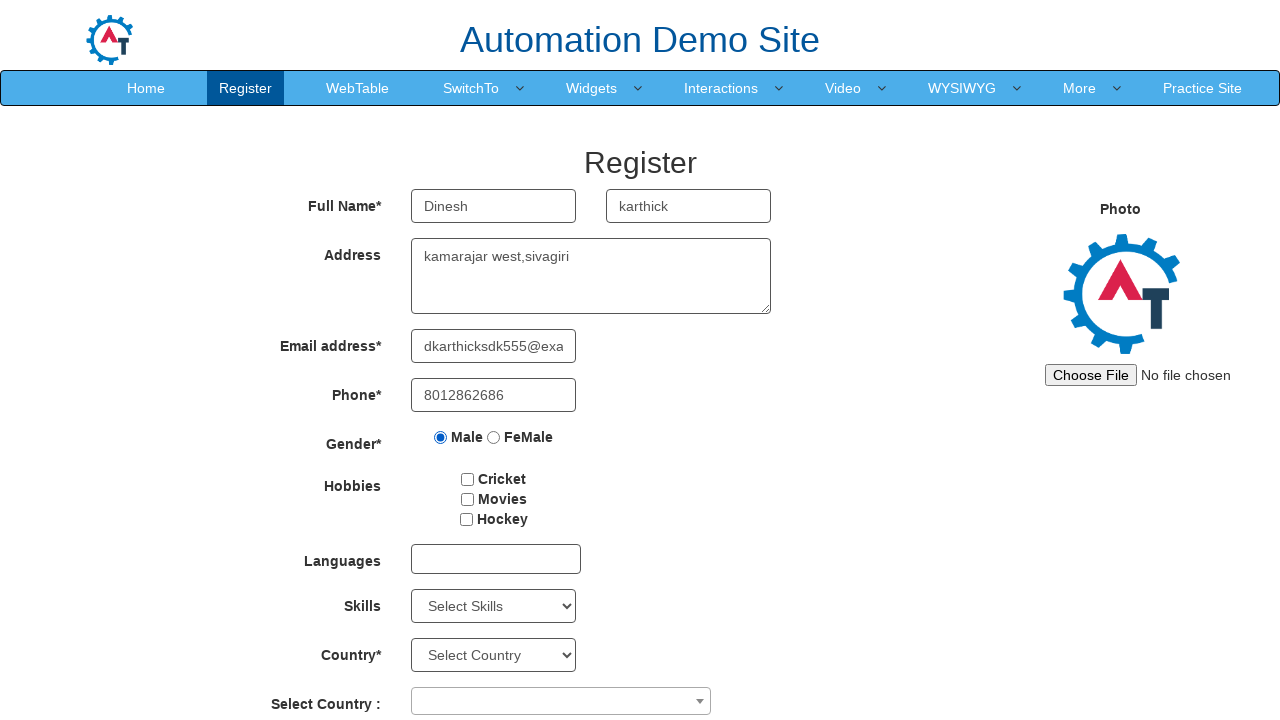

Checked hobby checkbox at (468, 479) on #checkbox1
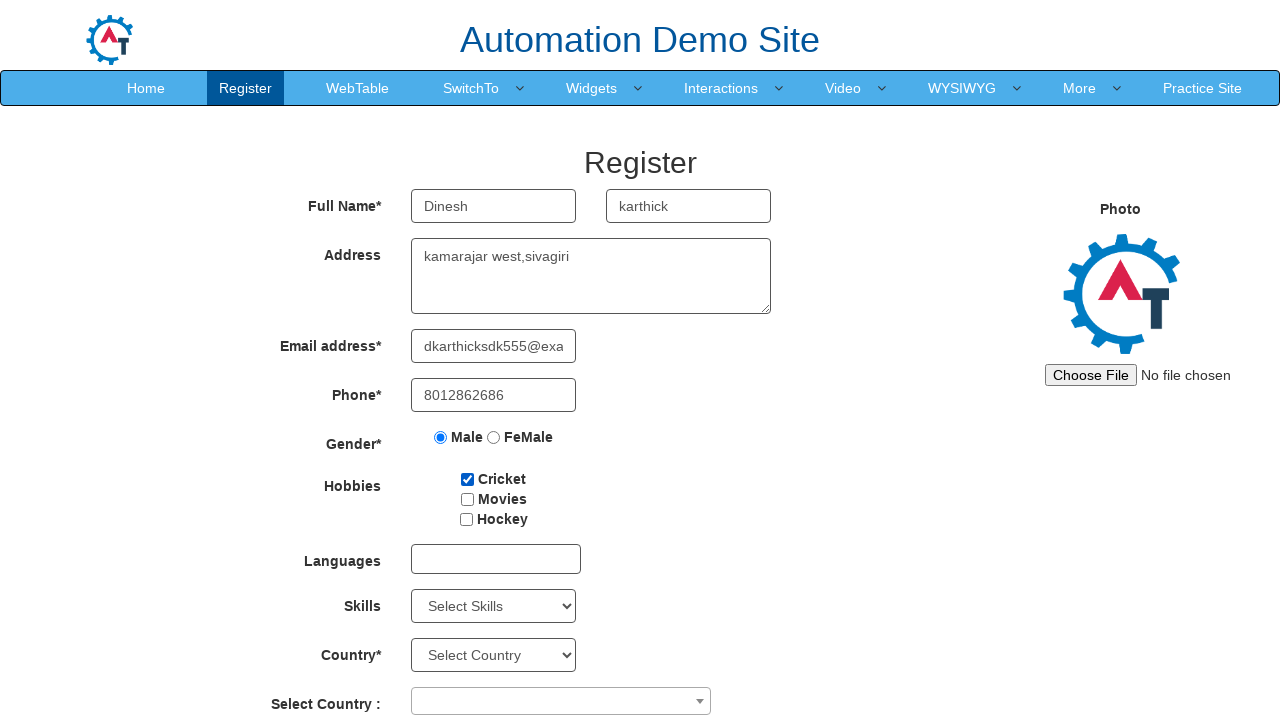

Selected skill from dropdown at index 4 on #Skills
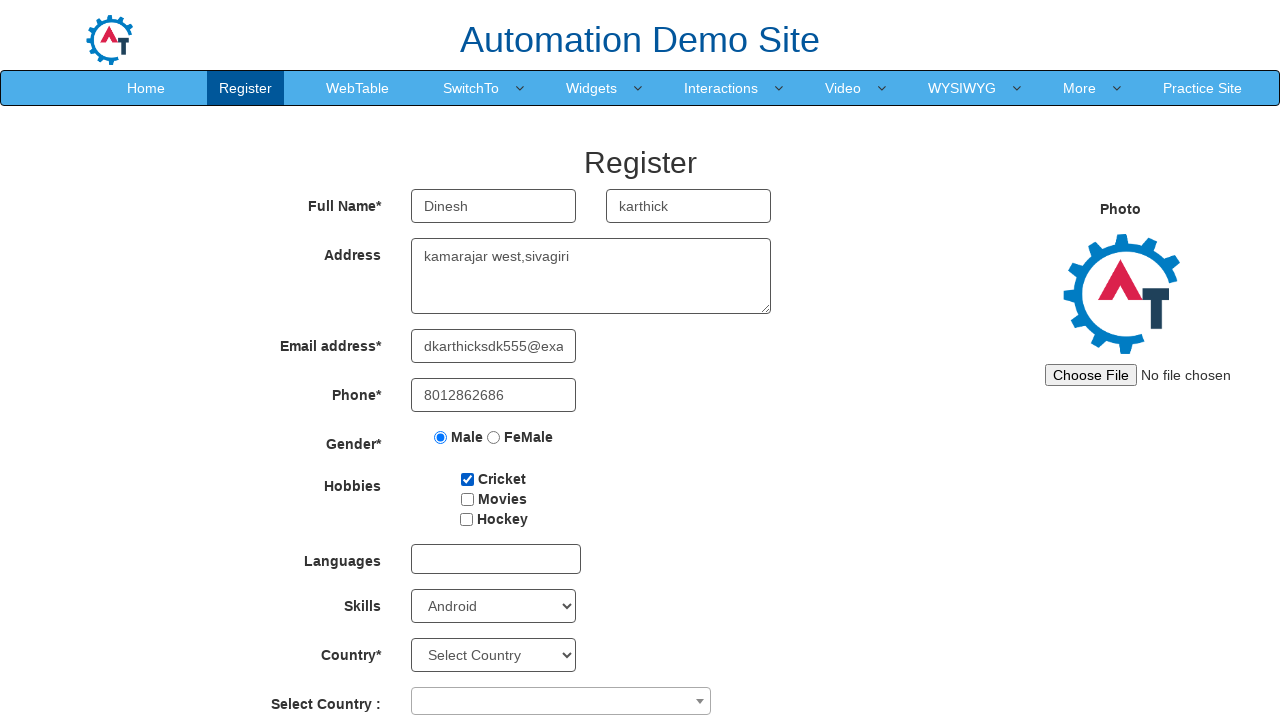

Clicked on language dropdown to open it at (496, 559) on #msdd
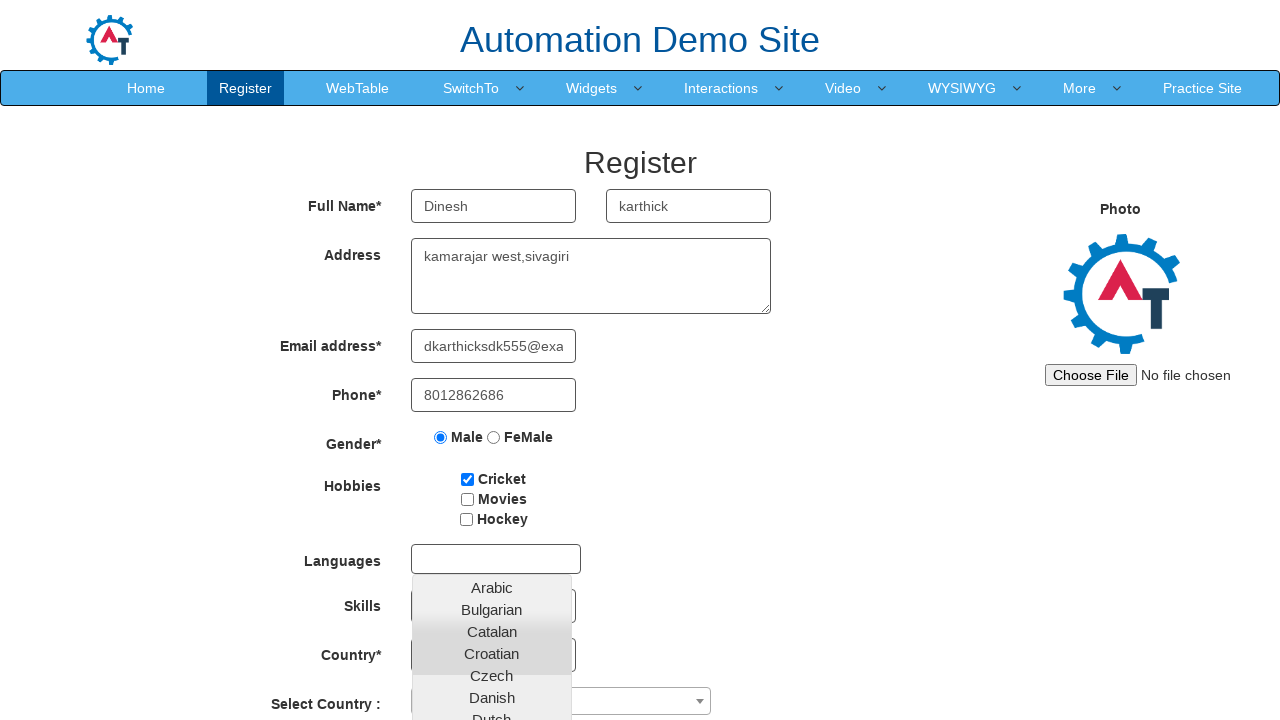

Selected English language at (492, 457) on xpath=//a[text()='English']
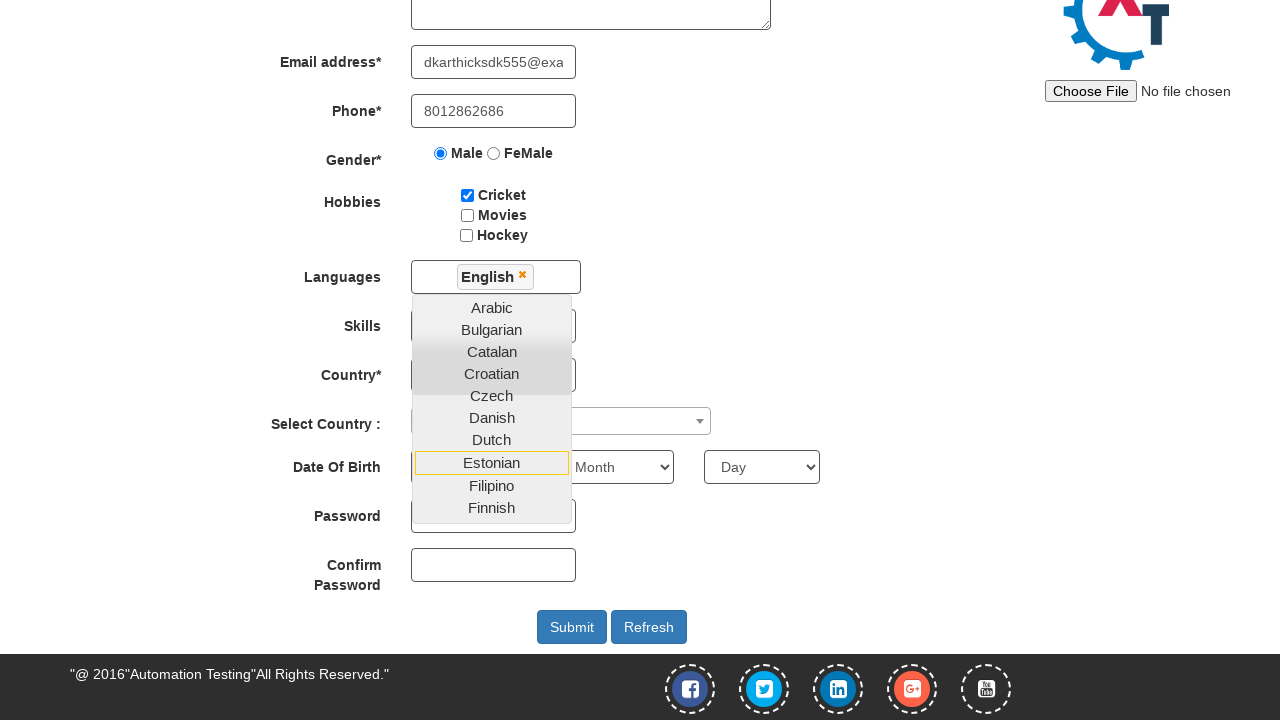

Selected Urdu language at (492, 487) on xpath=//a[text()='Urdu']
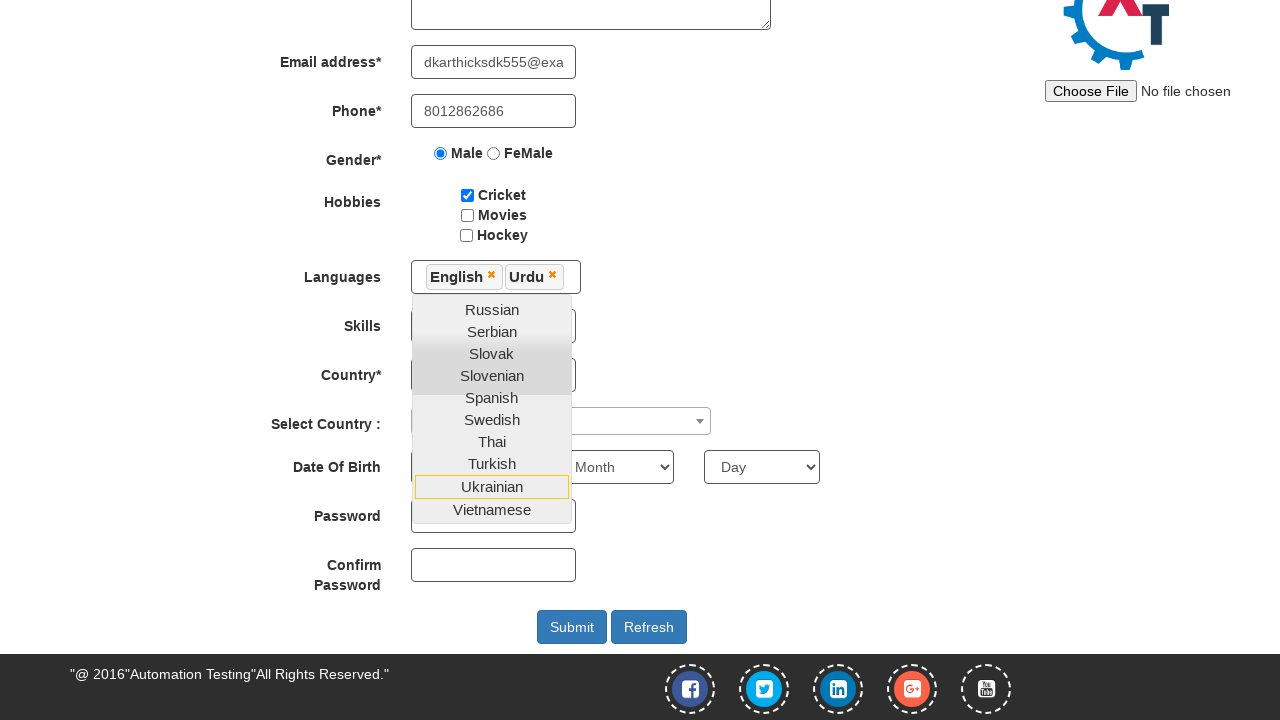

Selected Ukrainian language at (492, 486) on xpath=//a[text()='Ukrainian']
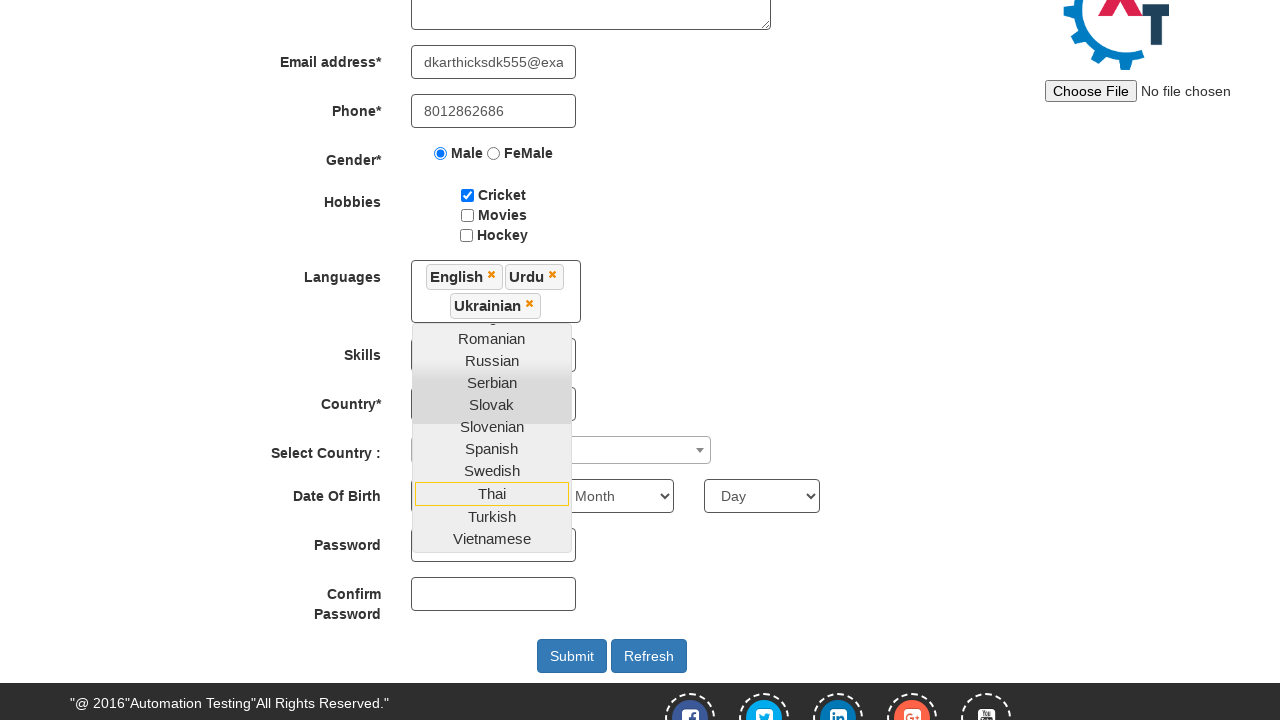

Clicked on country dropdown to open it at (700, 450) on xpath=//b[@role='presentation']
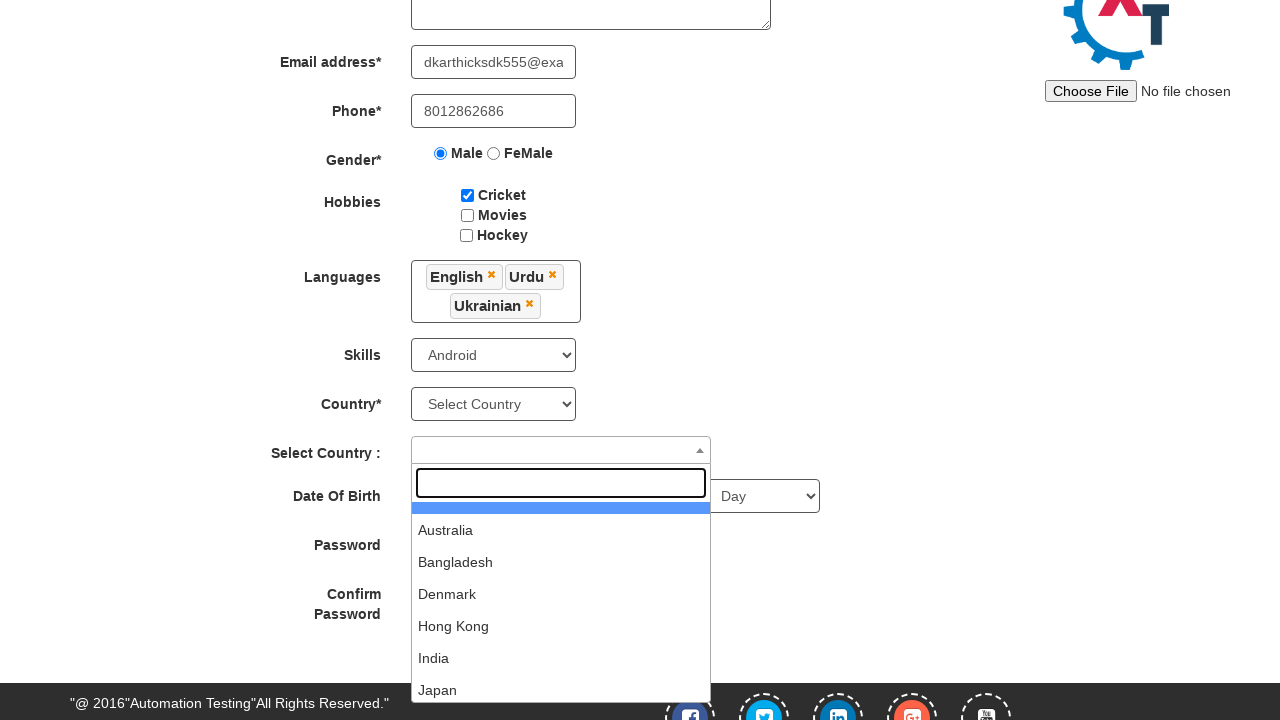

Selected India from country list at (561, 658) on xpath=//li[text()='India']
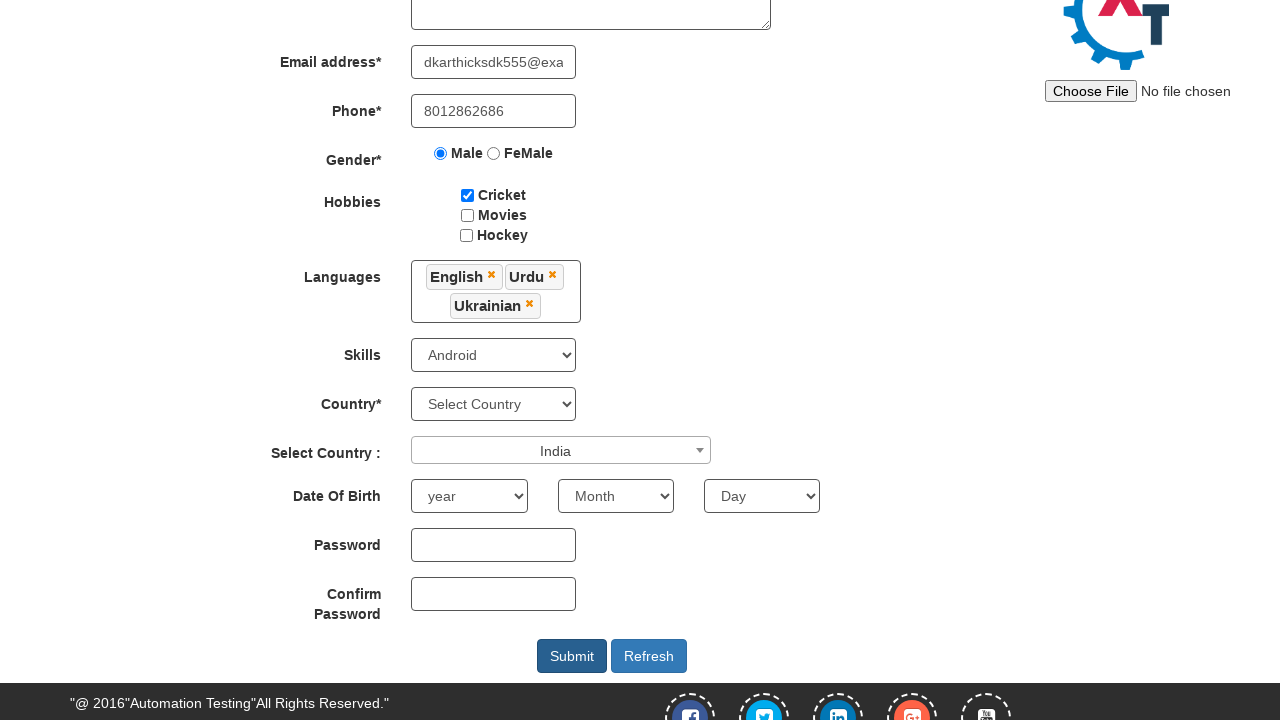

Selected year of birth as 2000 on #yearbox
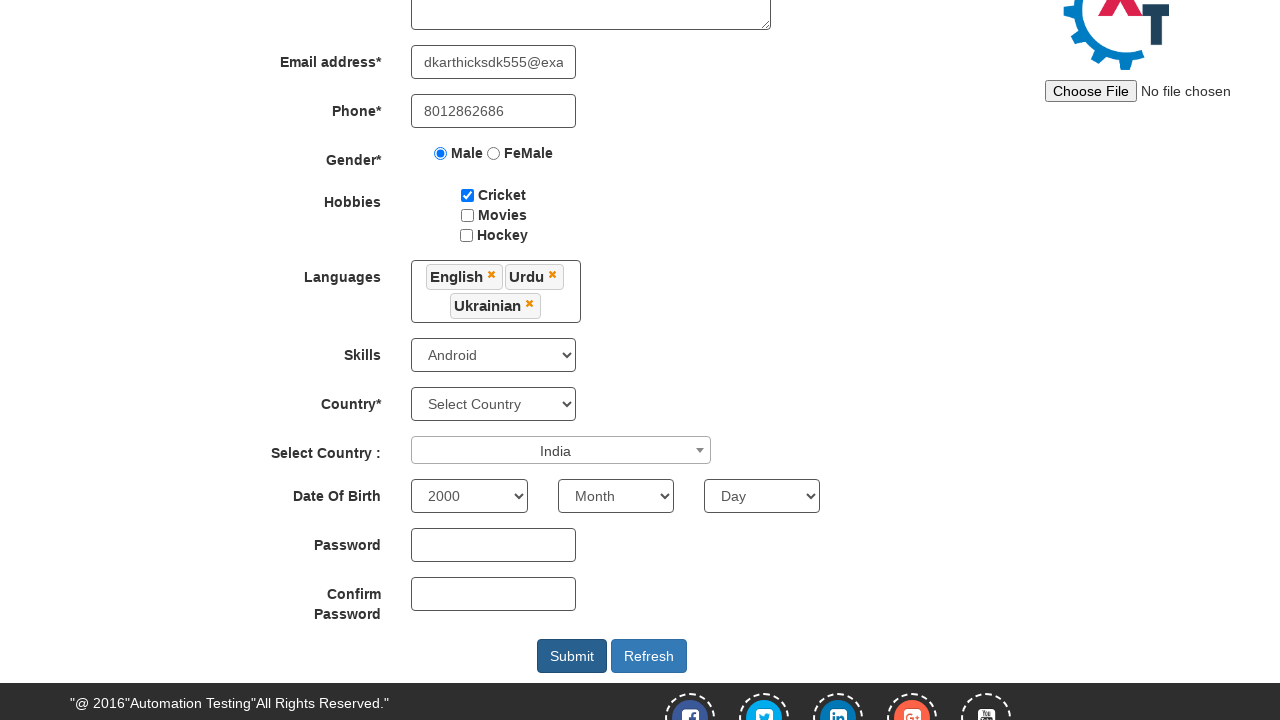

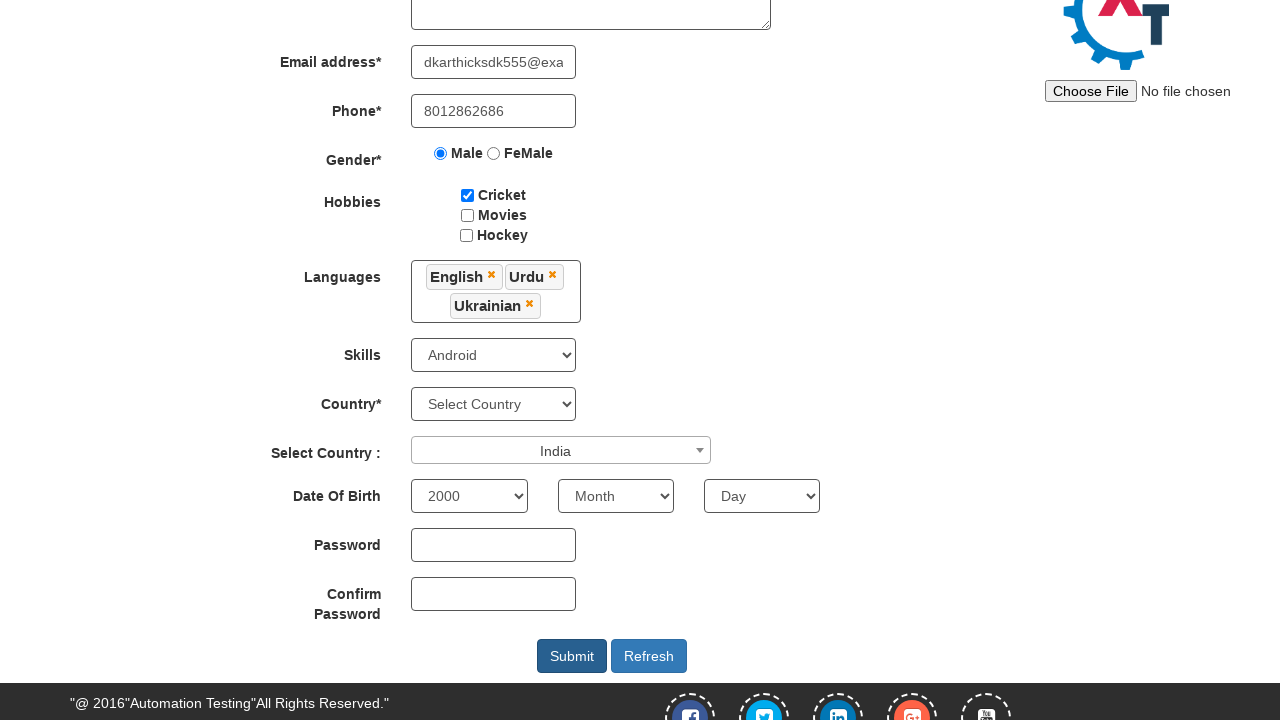